Tests jQuery UI slider functionality by switching to an iframe and dragging the slider handle 100 pixels to the right using drag and drop actions.

Starting URL: https://jqueryui.com/slider/

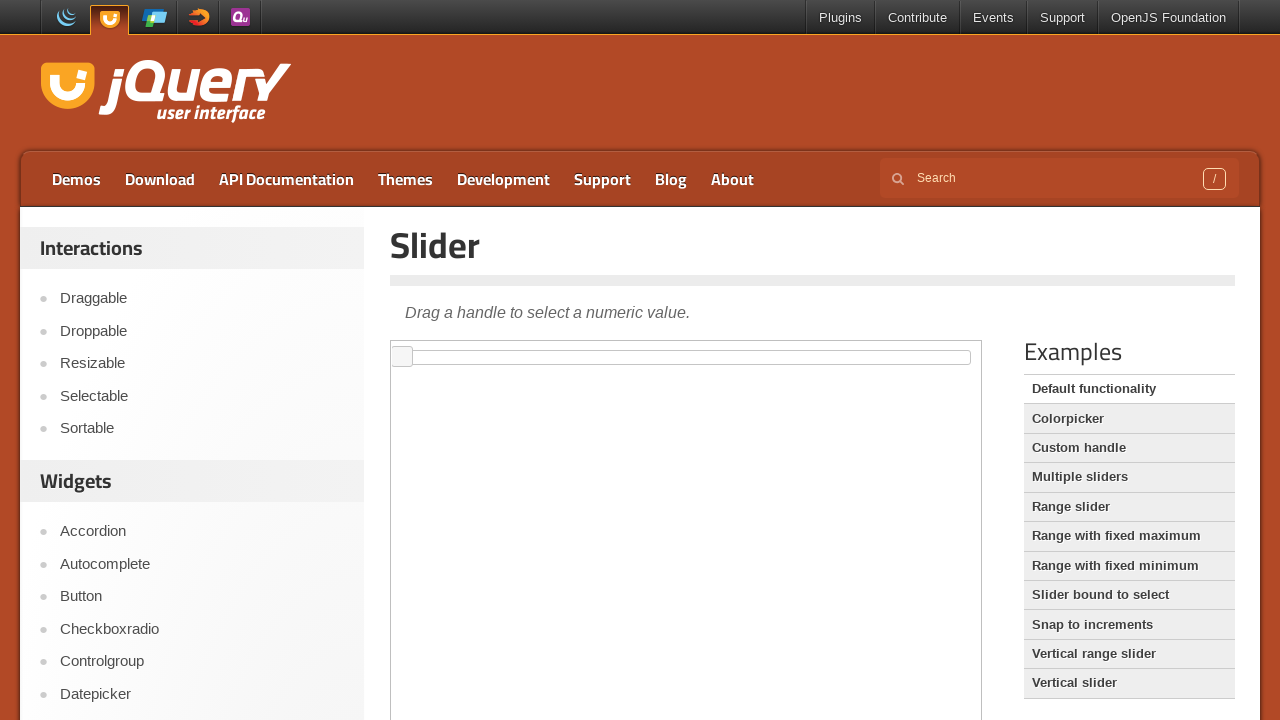

Located the first iframe containing the slider
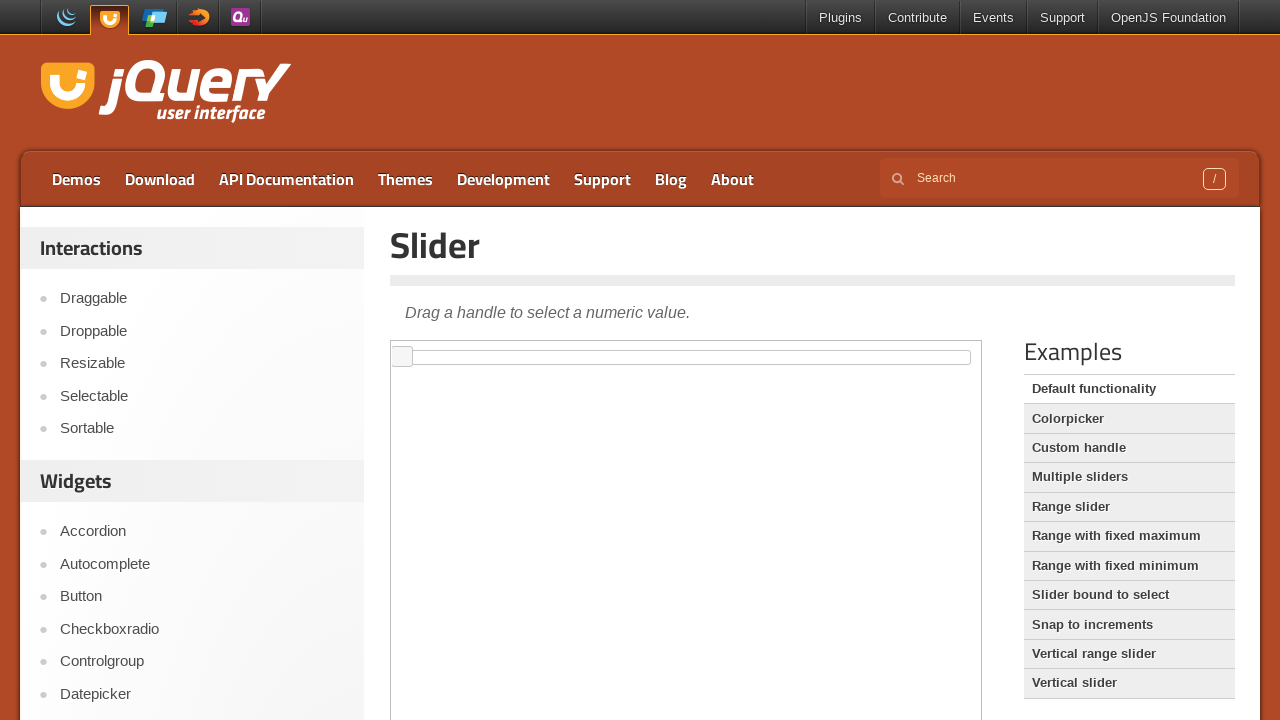

Located the slider handle element within the iframe
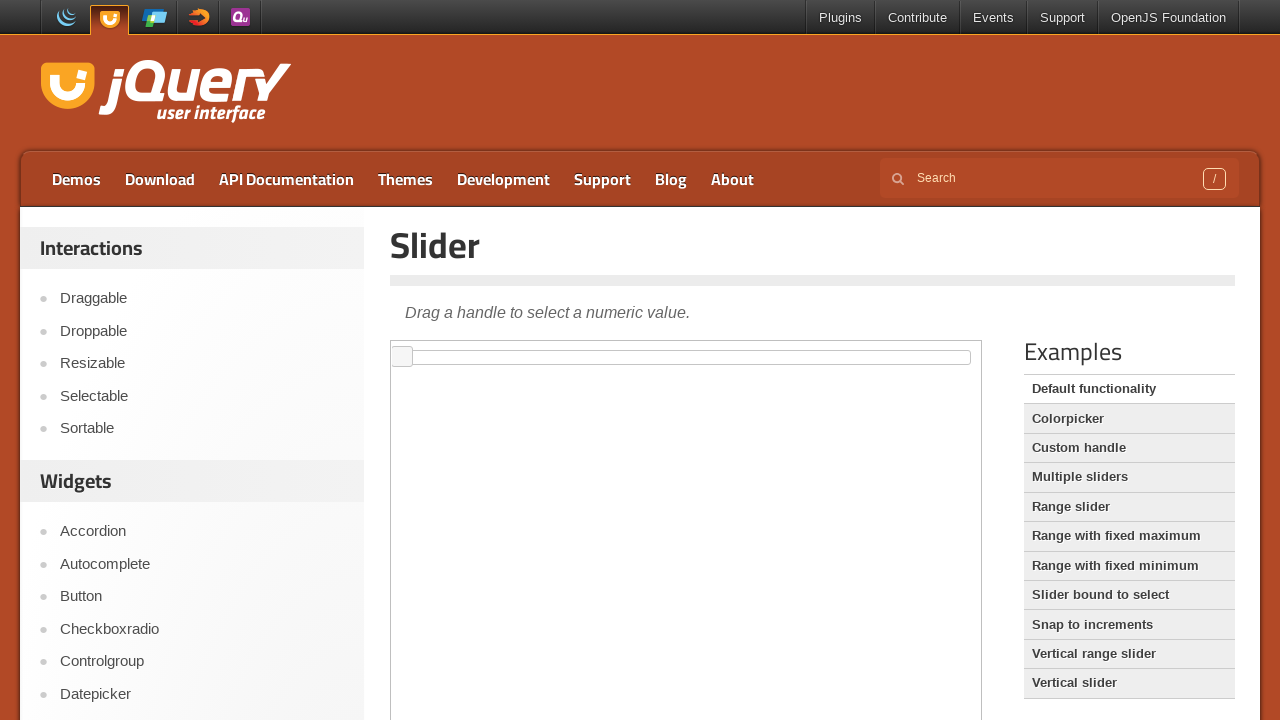

Slider handle is now visible
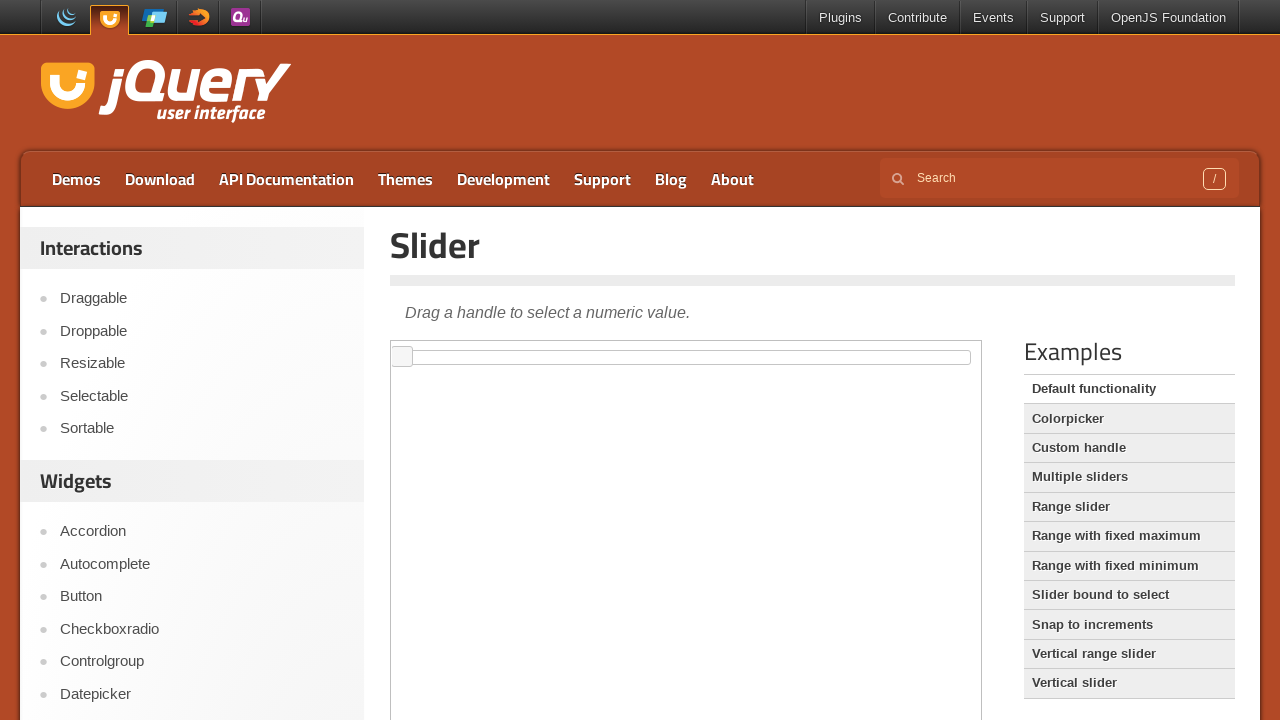

Retrieved bounding box coordinates of the slider handle
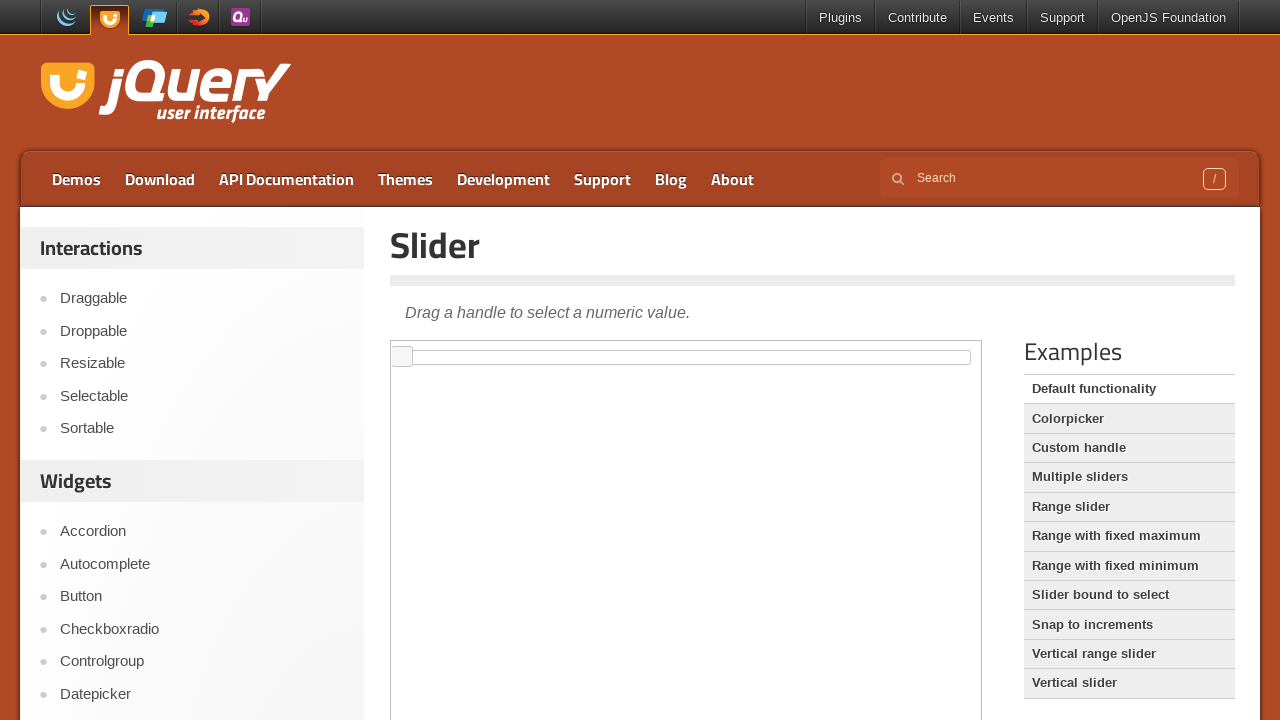

Moved mouse to the center of the slider handle at (402, 357)
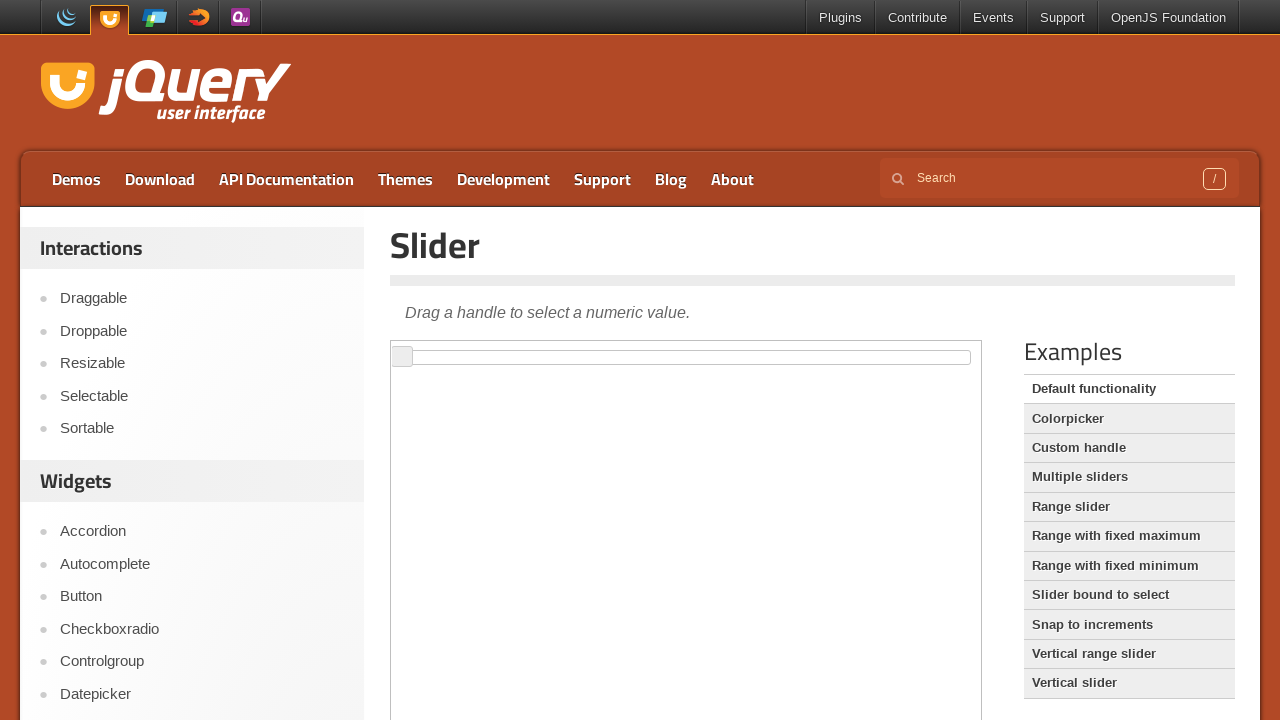

Pressed mouse button down on the slider handle at (402, 357)
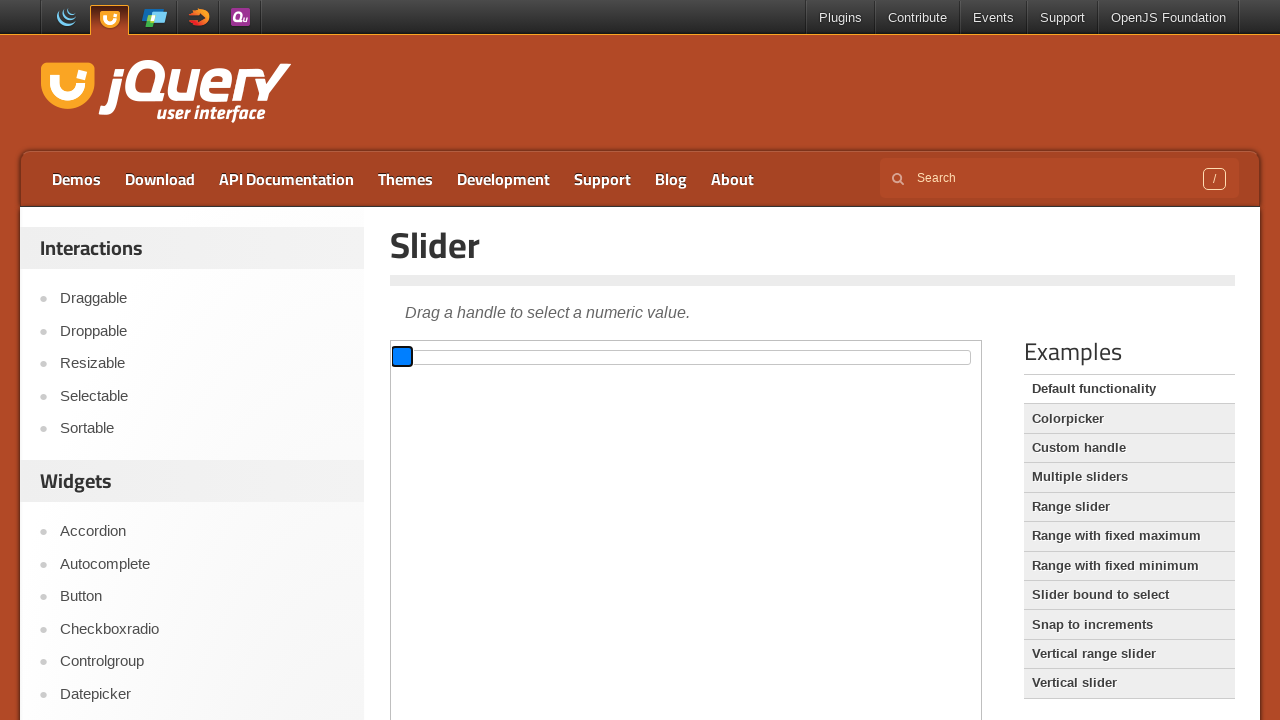

Dragged slider handle 100 pixels to the right at (502, 357)
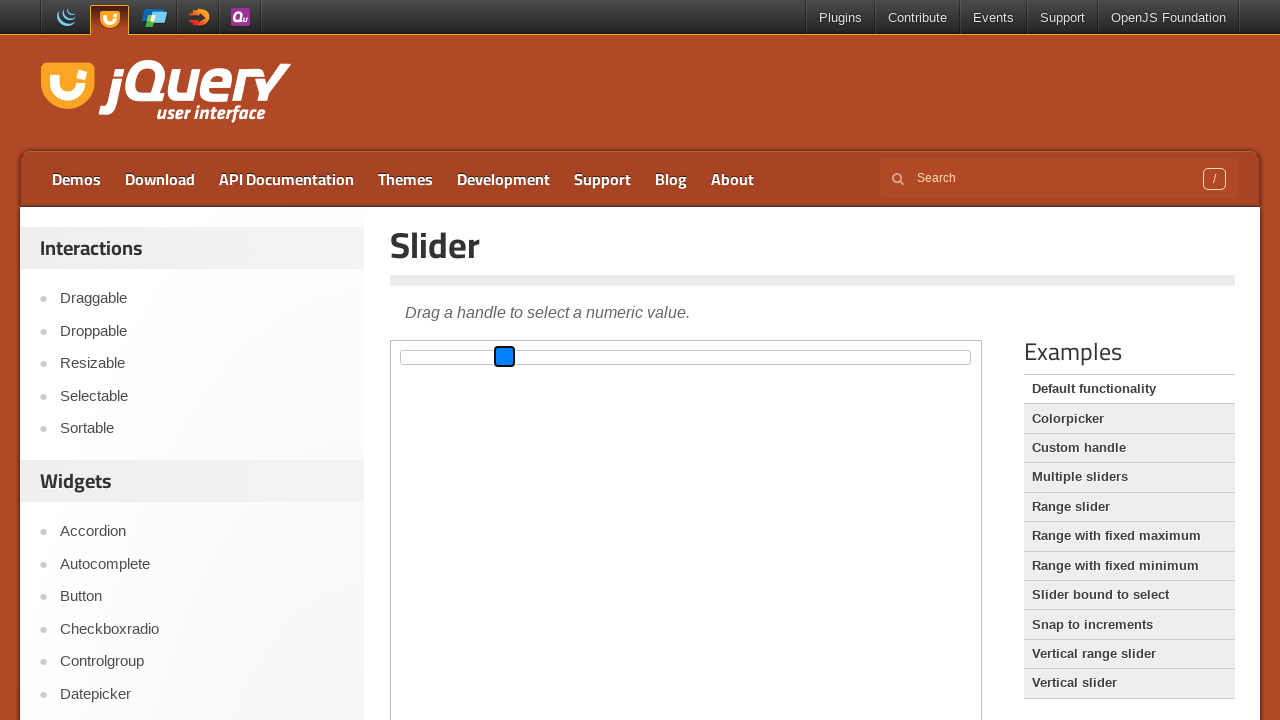

Released mouse button to complete the slider drag at (502, 357)
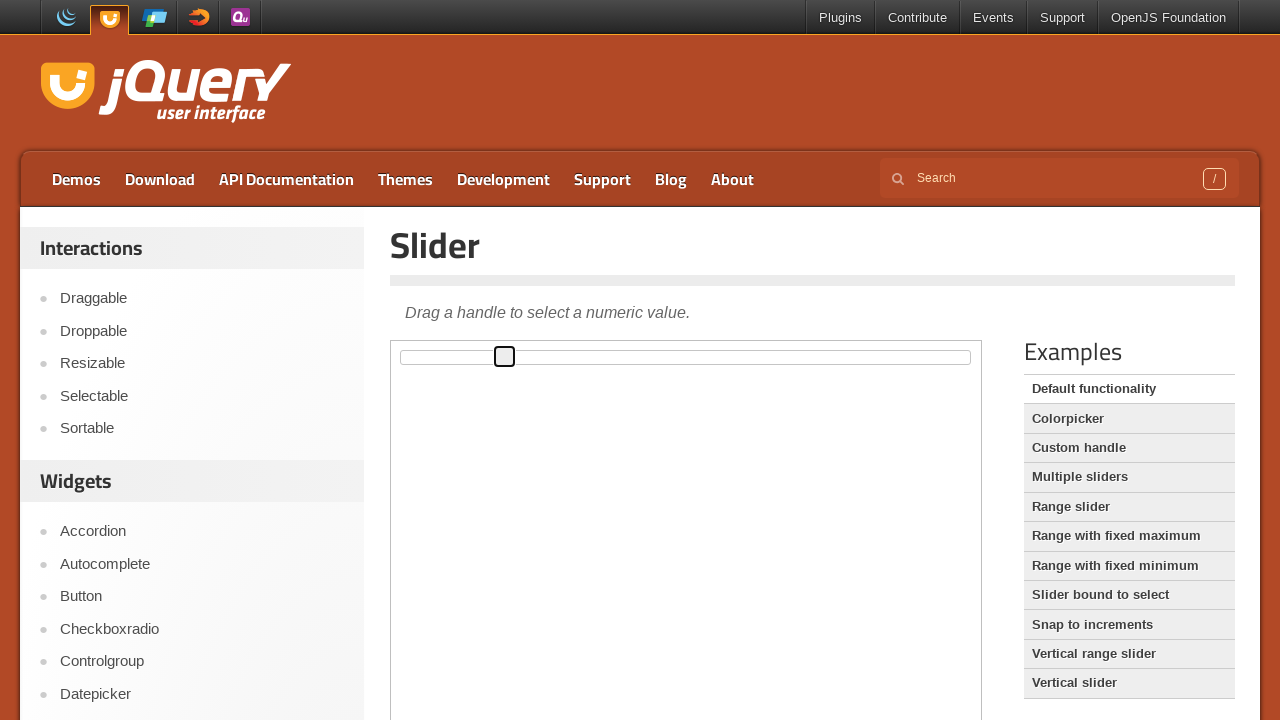

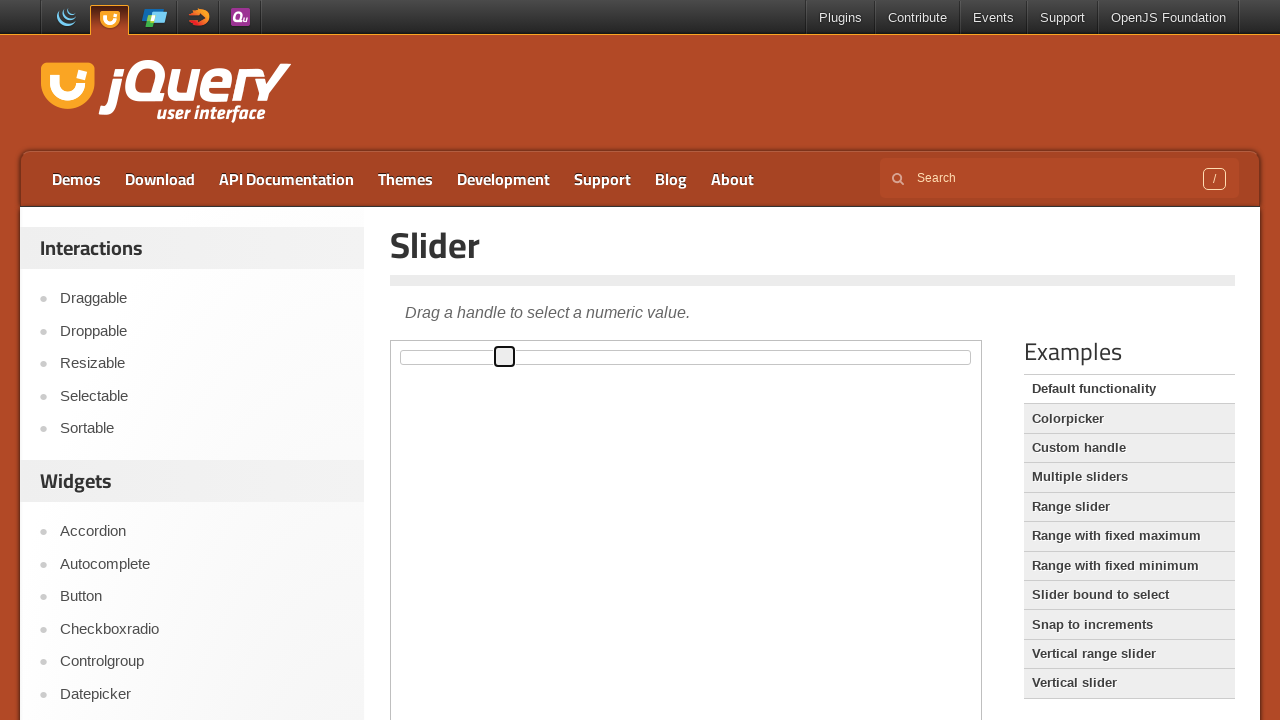